Tests jQuery UI dropdown by clicking the number dropdown, selecting value "19", and verifying the selection is displayed

Starting URL: https://jqueryui.com/resources/demos/selectmenu/default.html

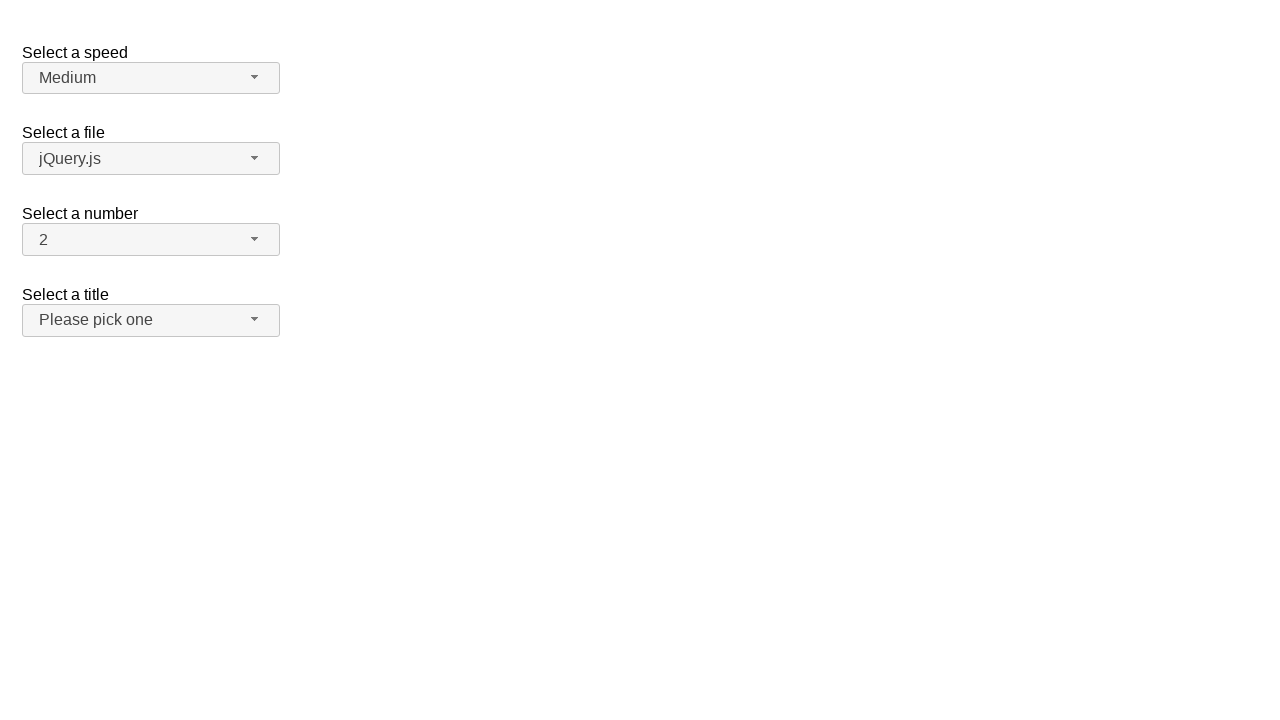

Clicked number dropdown button to open the list at (151, 240) on #number-button
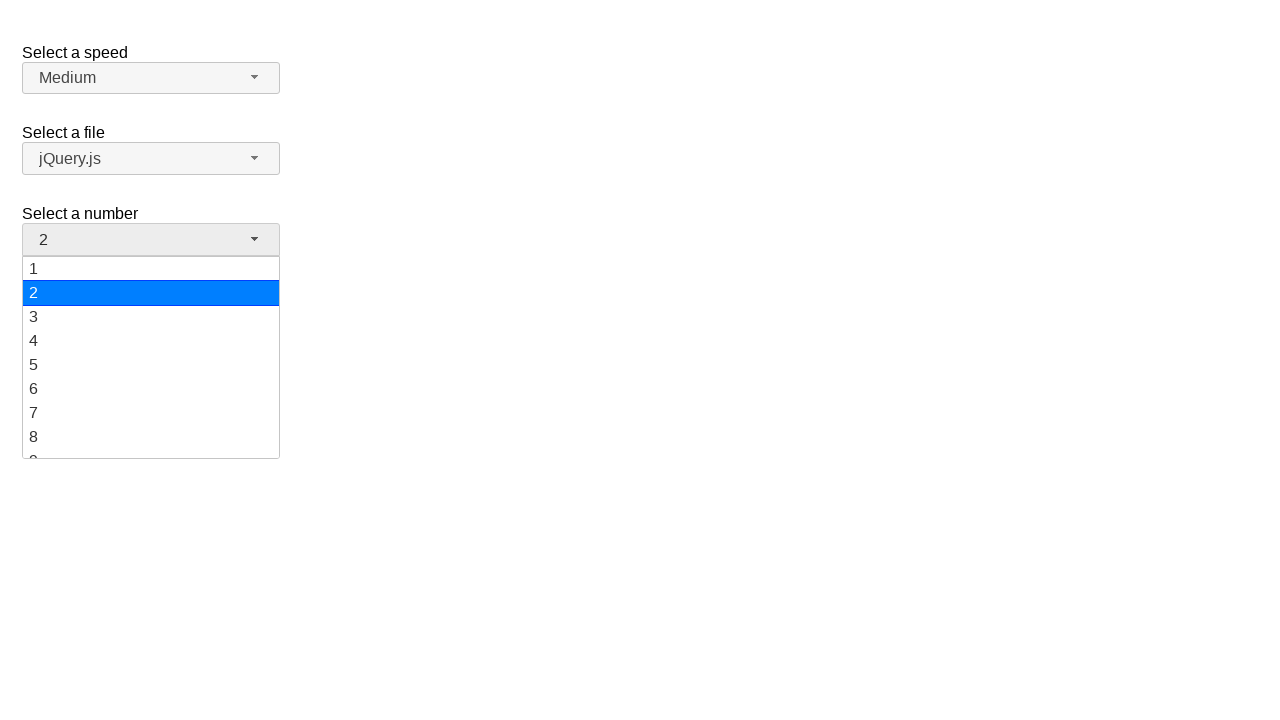

Dropdown options appeared and loaded
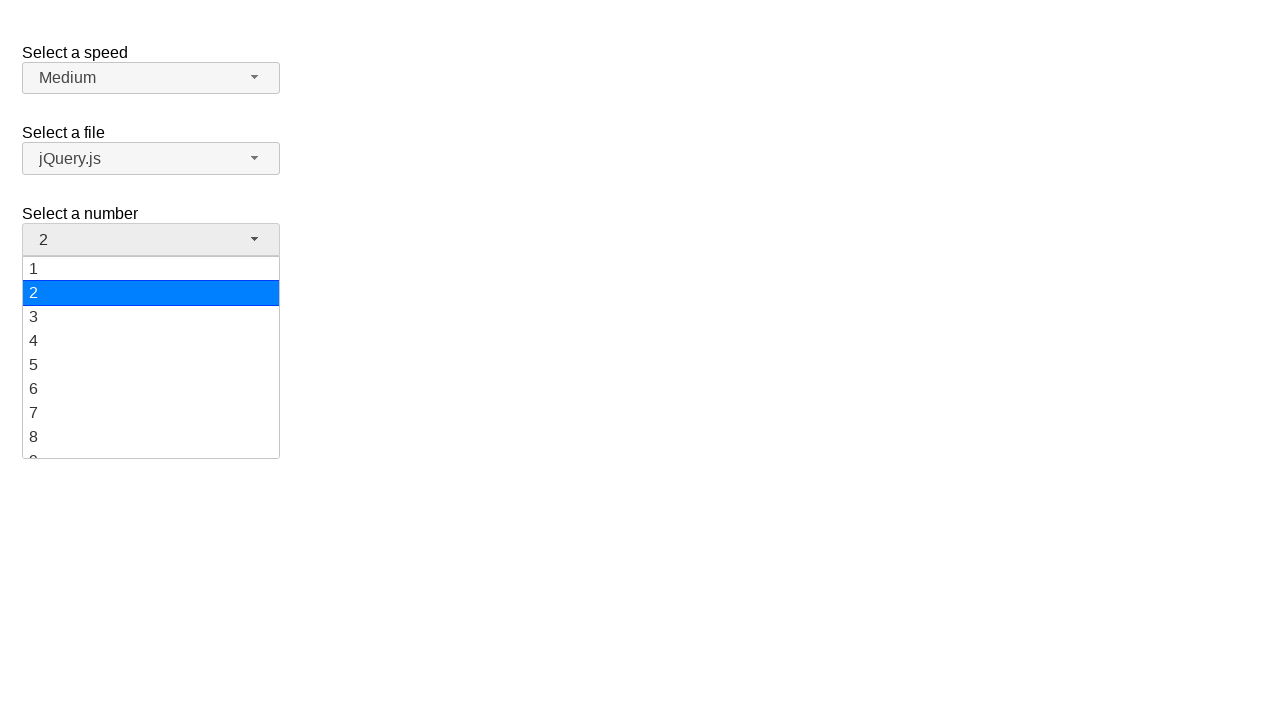

Selected value '19' from the dropdown menu at (151, 445) on xpath=//ul[@id='number-menu']//div[text()='19']
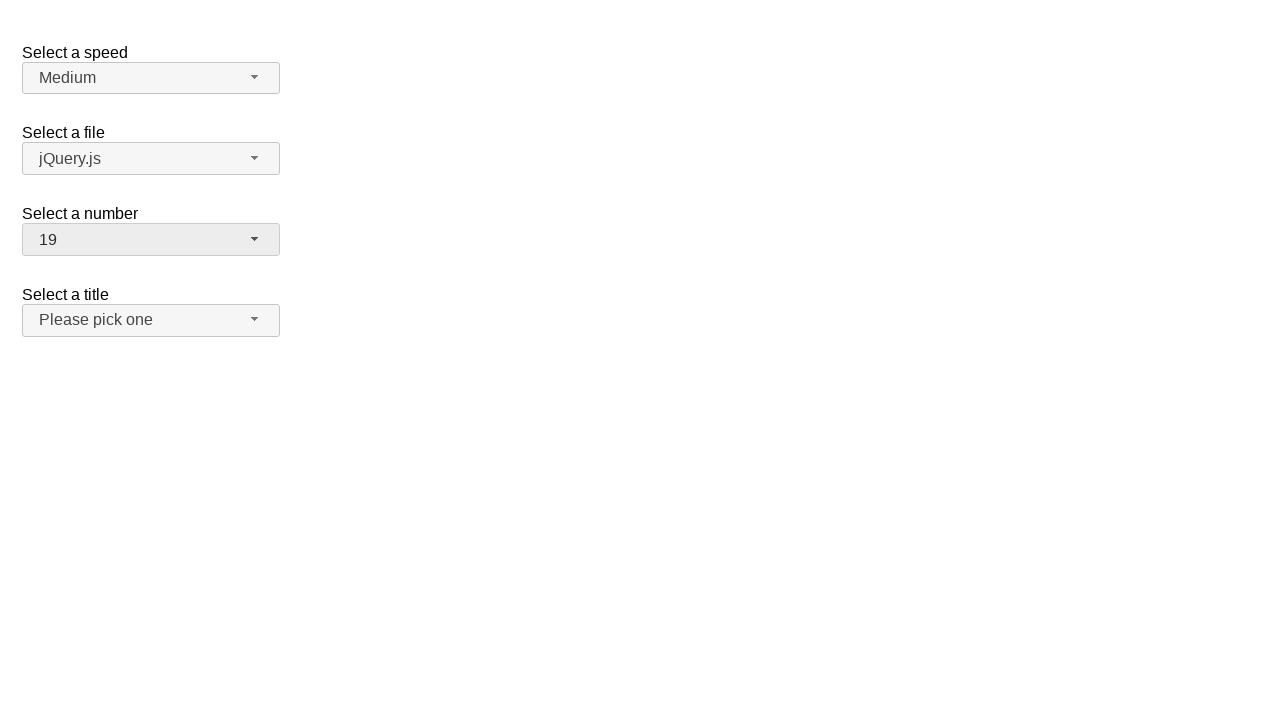

Verified that '19' is displayed as the selected value
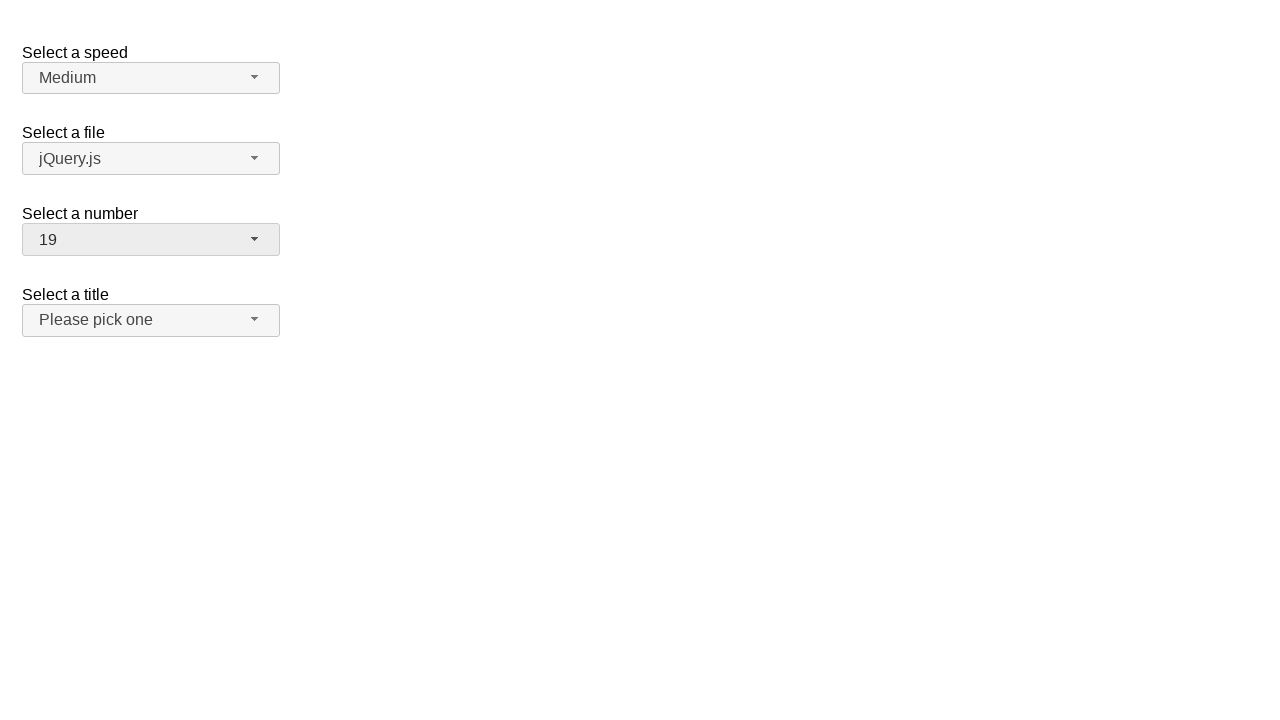

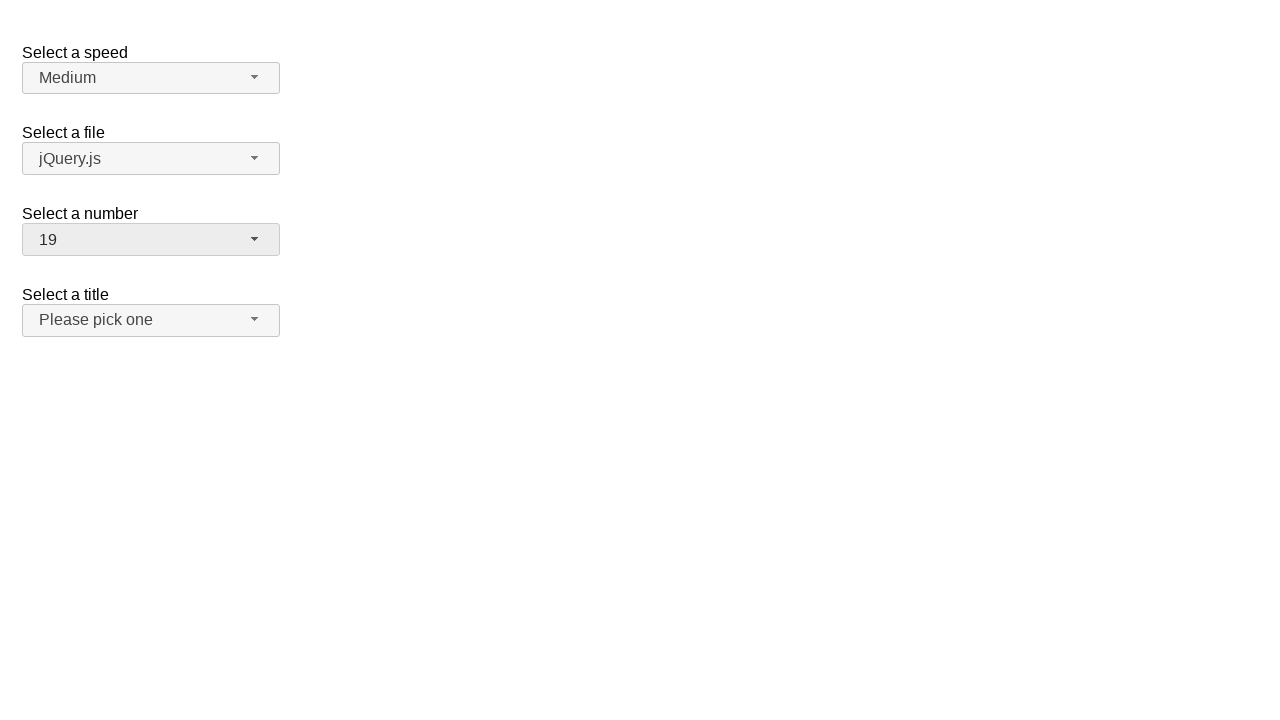